Tests scroll functionality on a contact page by scrolling down and then scrolling back up using ActionChains

Starting URL: https://www.testifyltd.com/contact

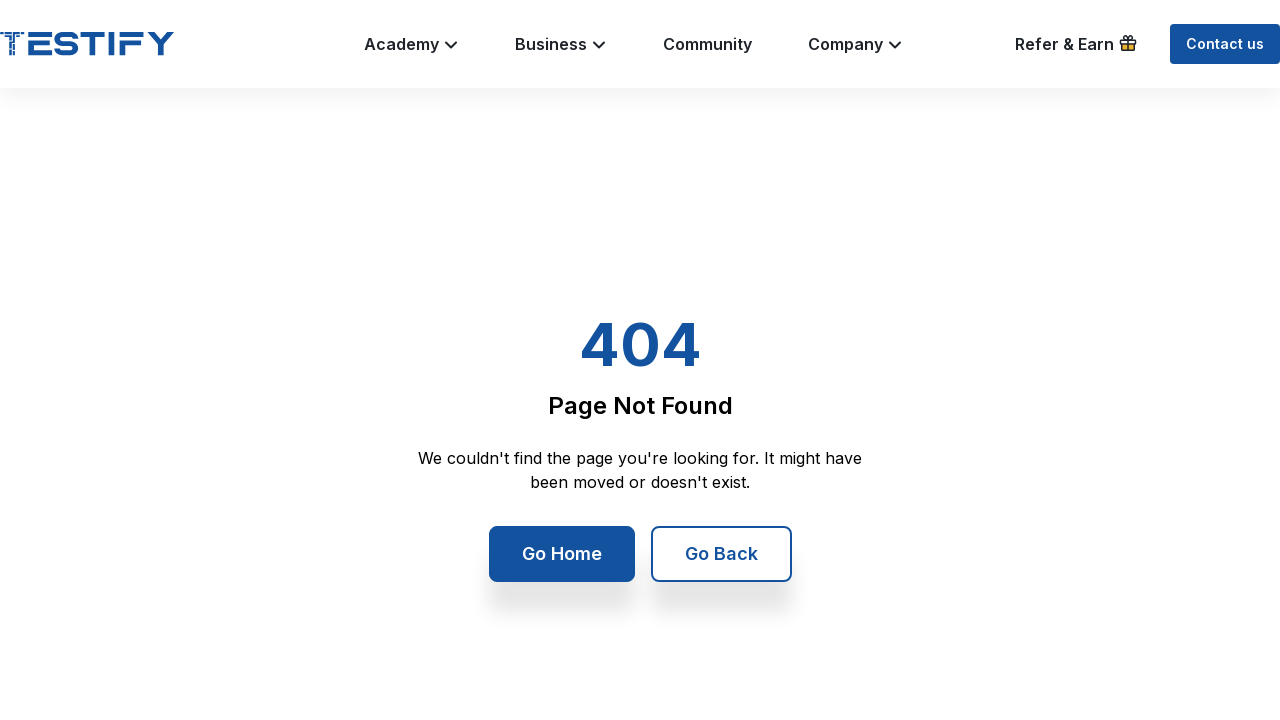

Scrolled down 100 pixels on contact page
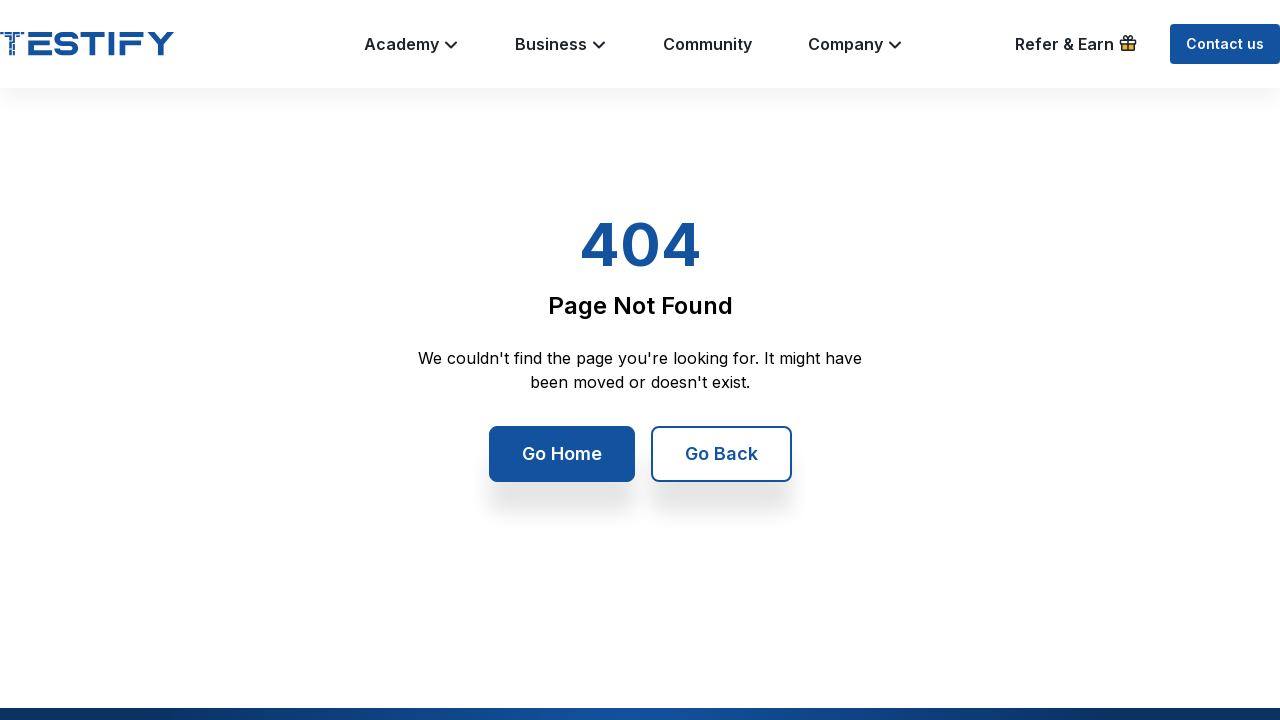

Waited 1 second for scroll animation to complete
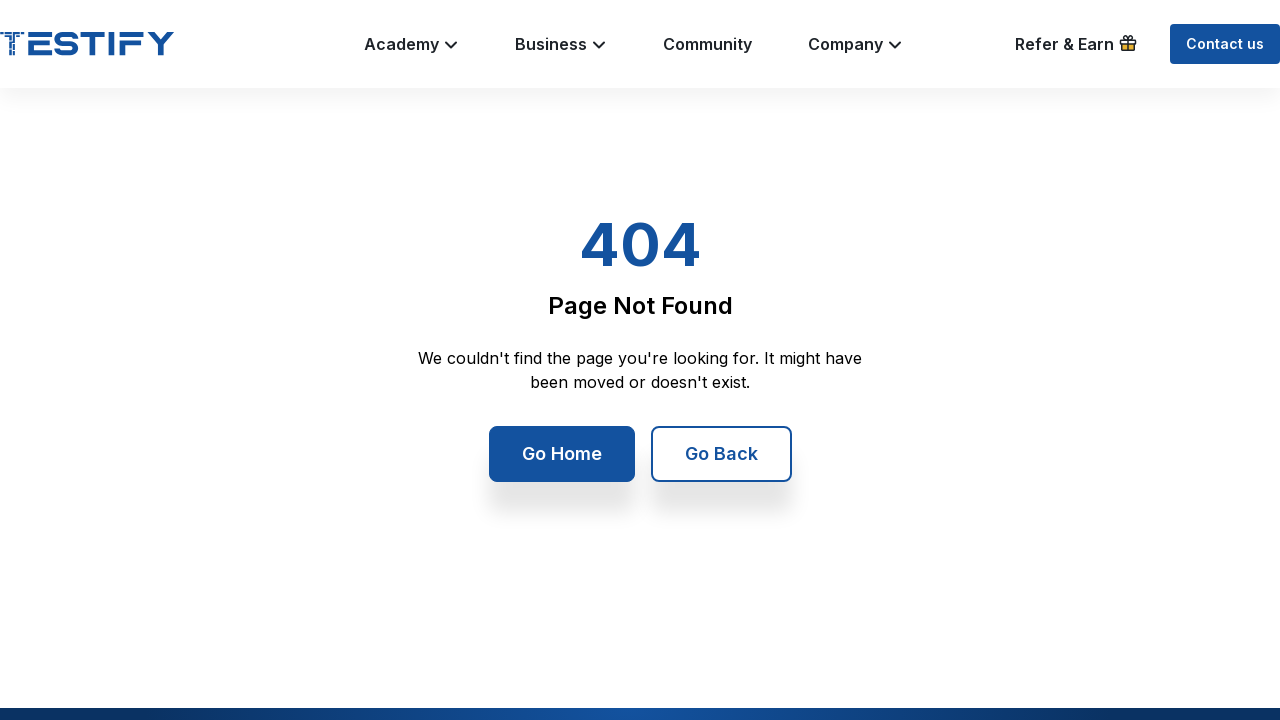

Scrolled up 50 pixels on contact page
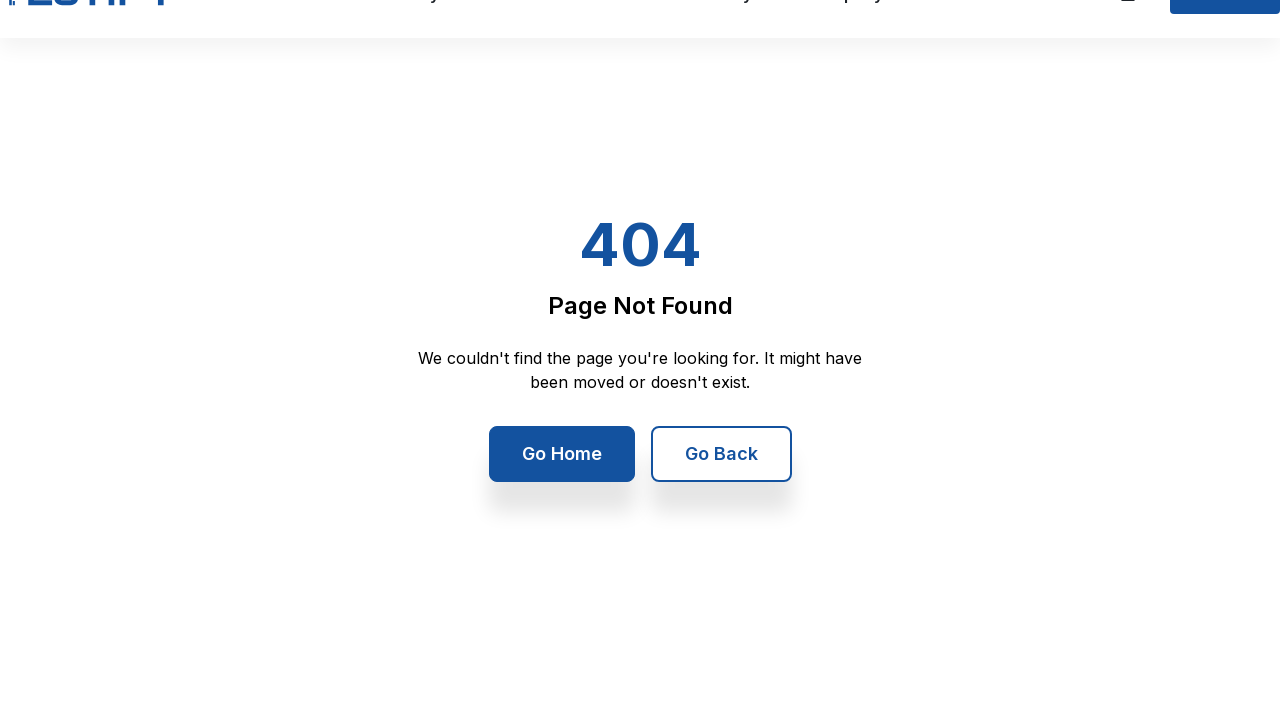

Main content element is visible and settled
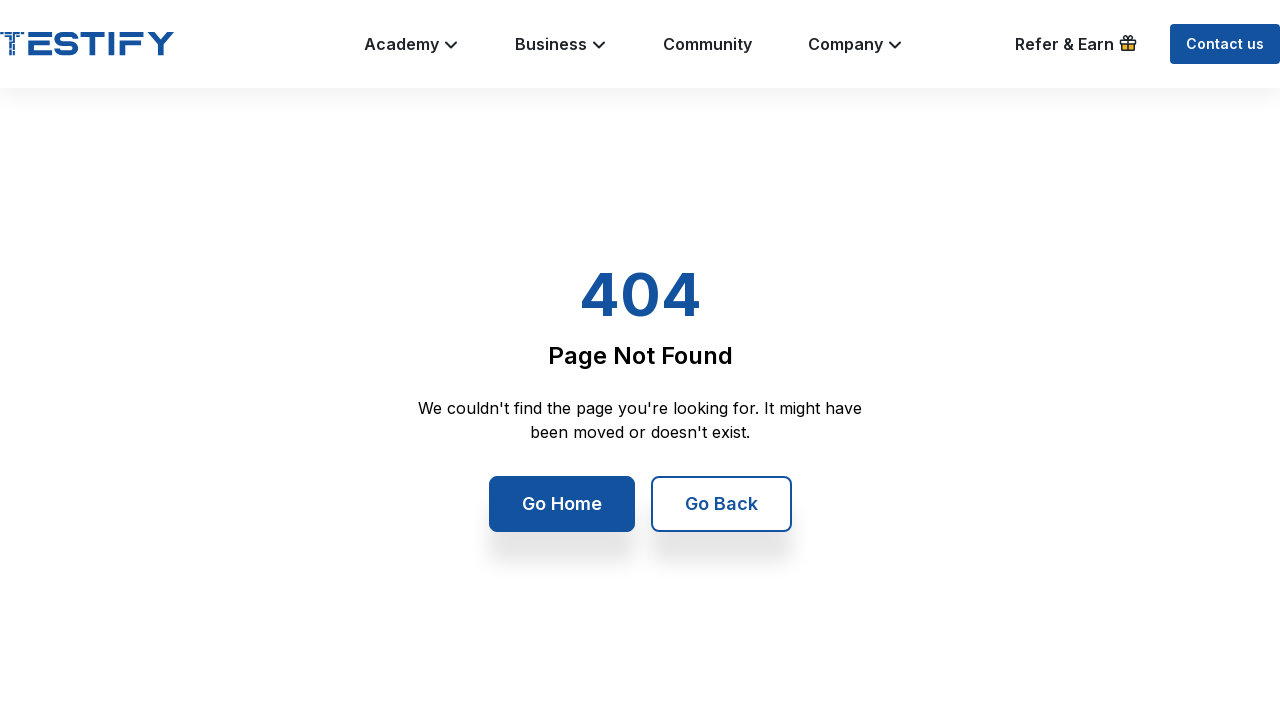

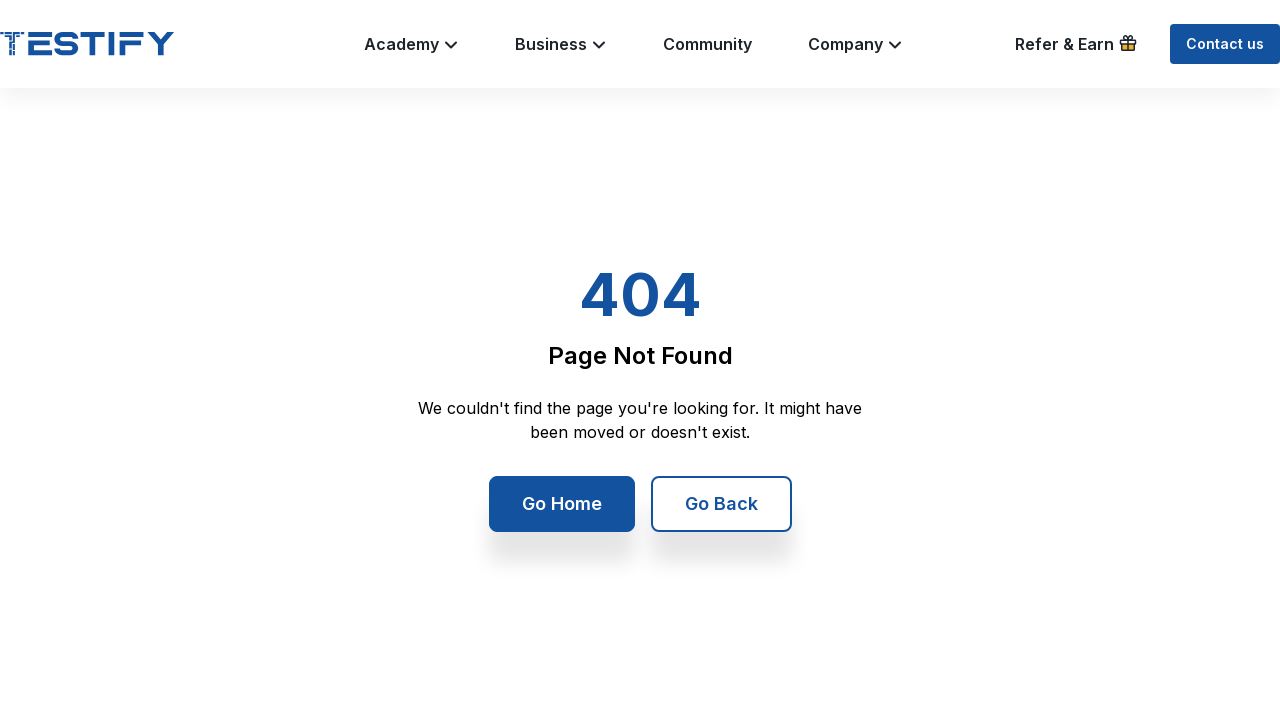